Tests file download functionality by navigating to a download page and clicking on a download link

Starting URL: http://the-internet.herokuapp.com/download

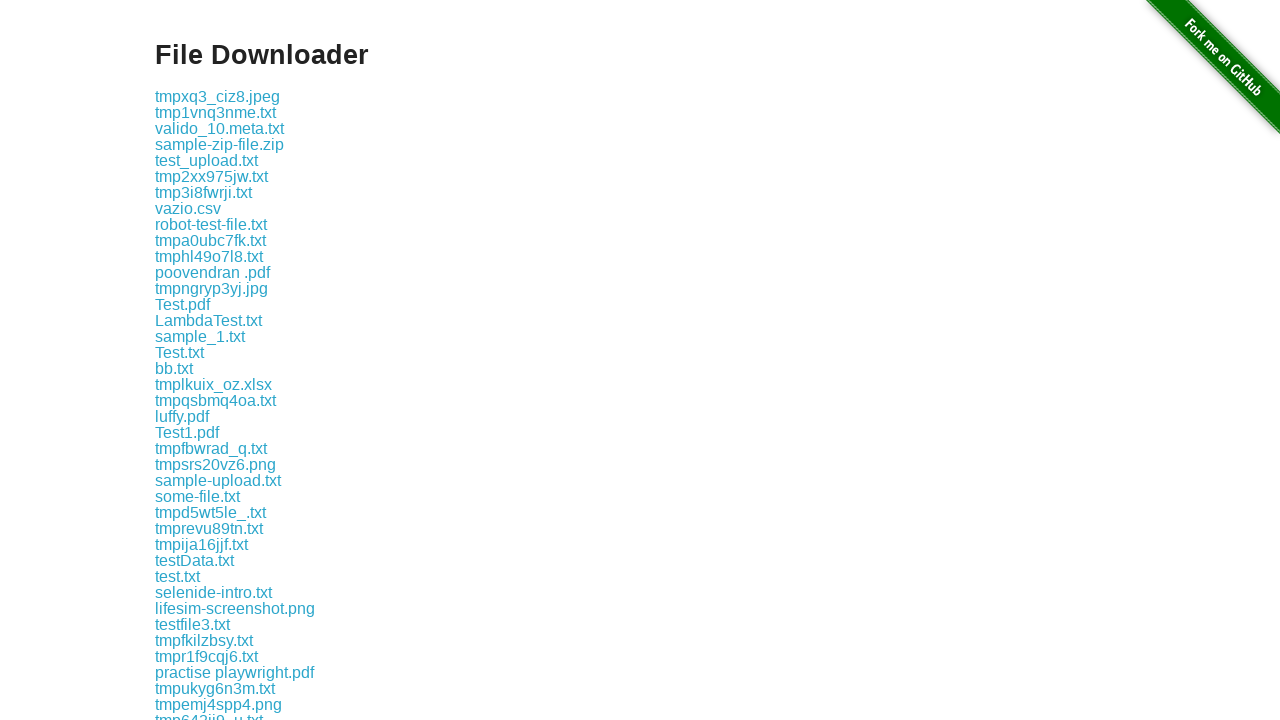

Clicked on the first download link at (218, 96) on .example a
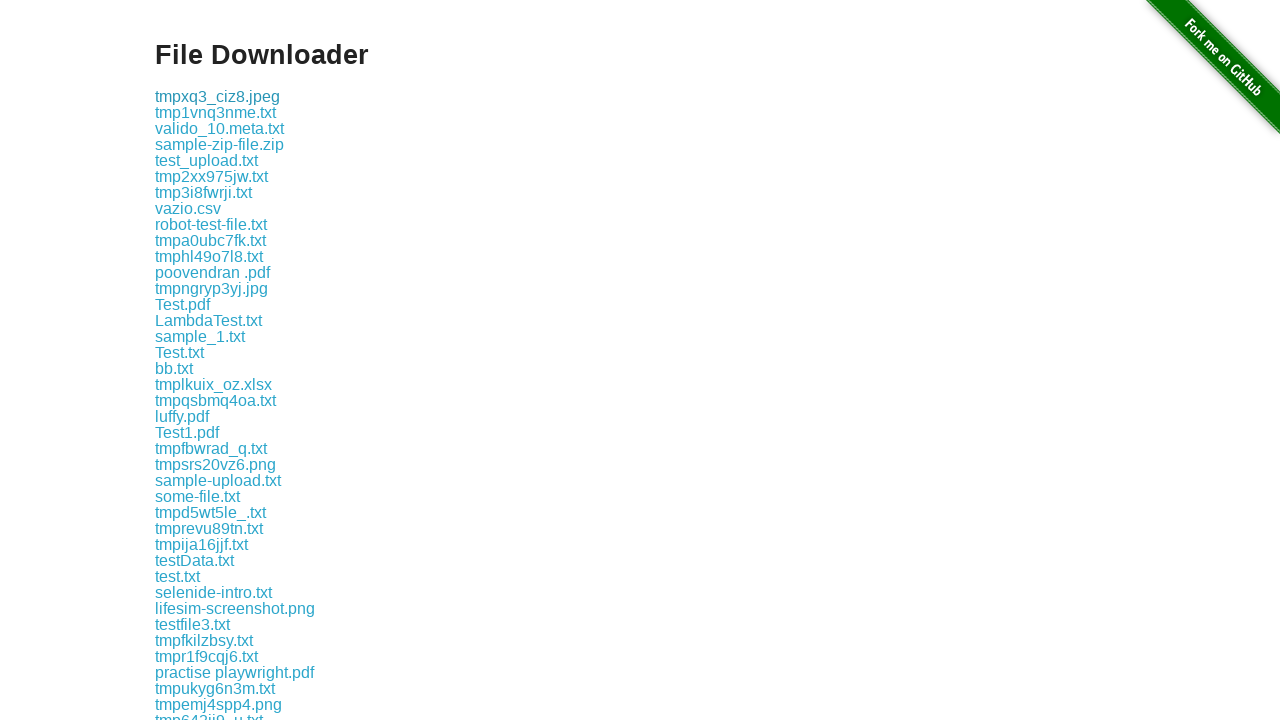

Waited 2 seconds for download to complete
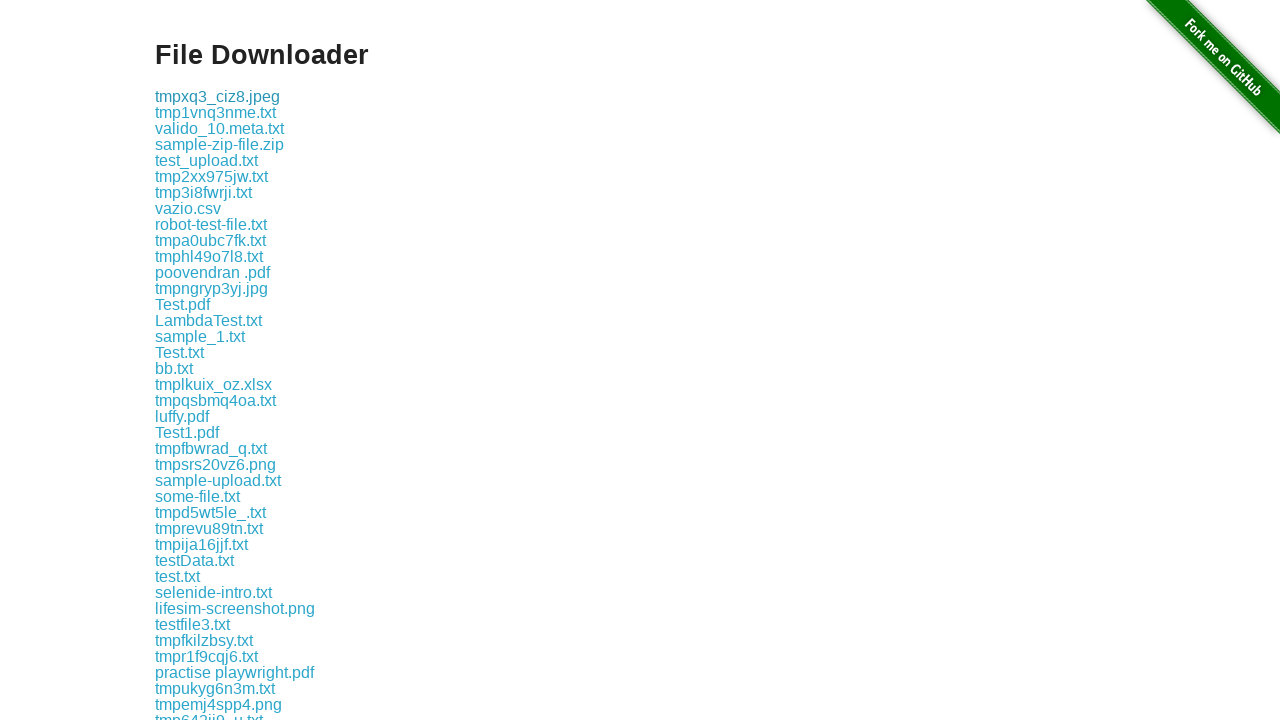

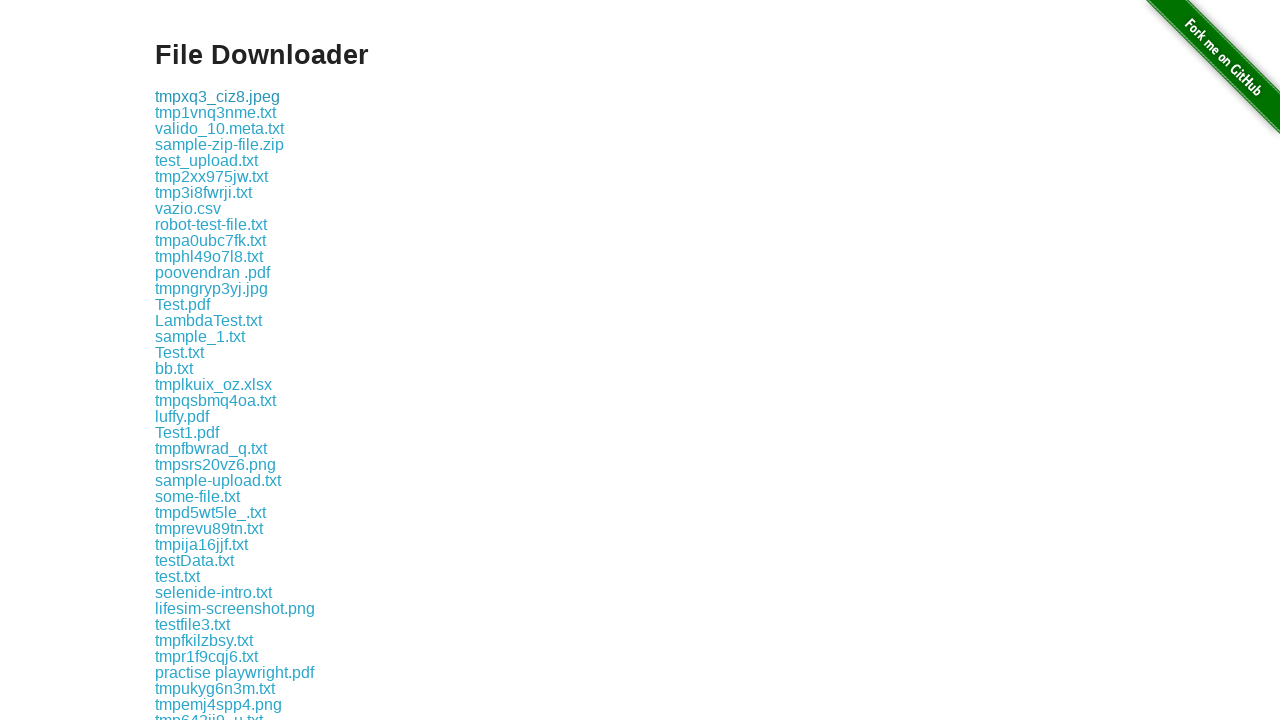